Tests JavaScript confirm alert handling by switching to an iframe, triggering a confirm dialog, and dismissing it

Starting URL: https://www.w3schools.com/js/tryit.asp?filename=tryjs_confirm

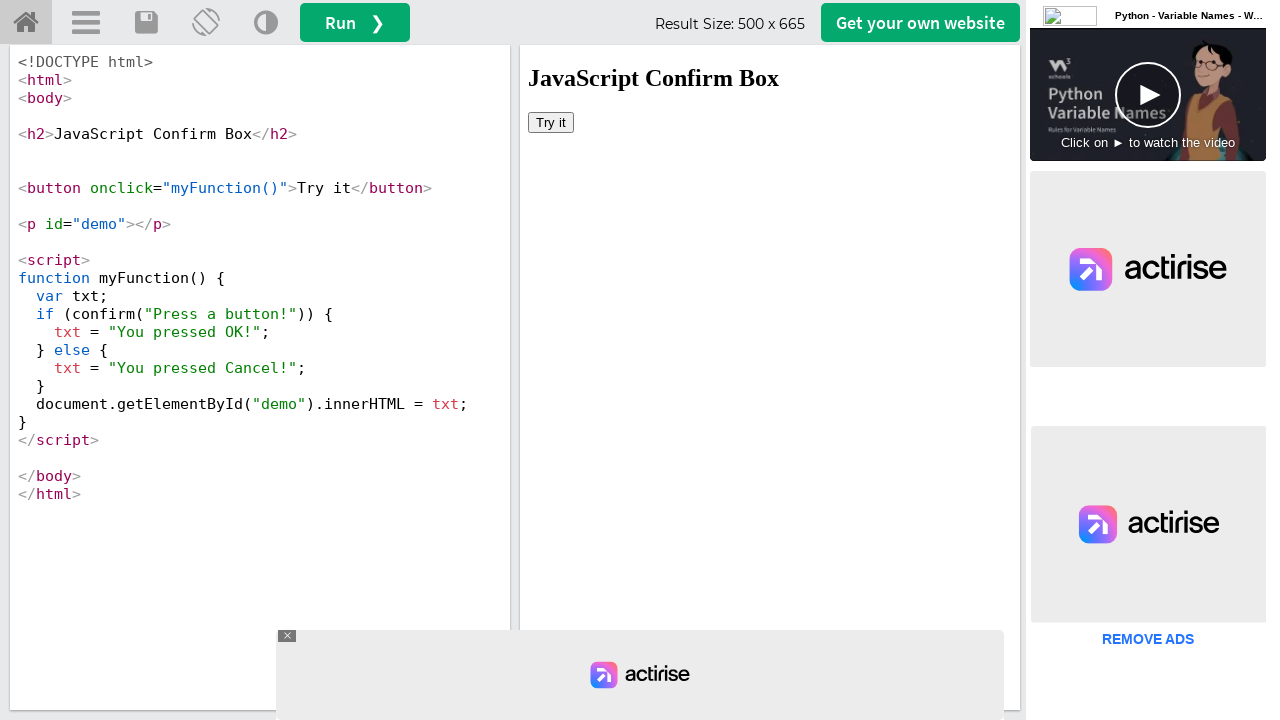

Located iframe with ID 'iframeResult' containing the demo
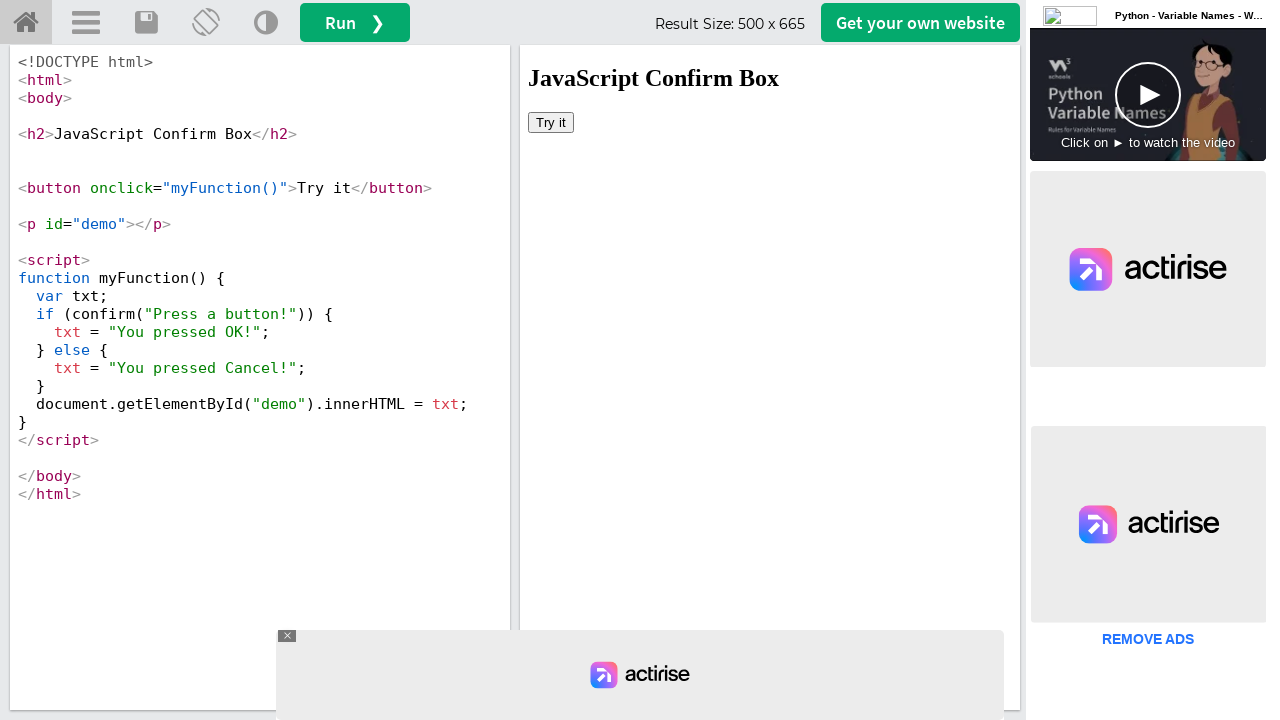

Clicked button in iframe to trigger confirm dialog at (551, 122) on #iframeResult >> internal:control=enter-frame >> xpath=/html/body/button
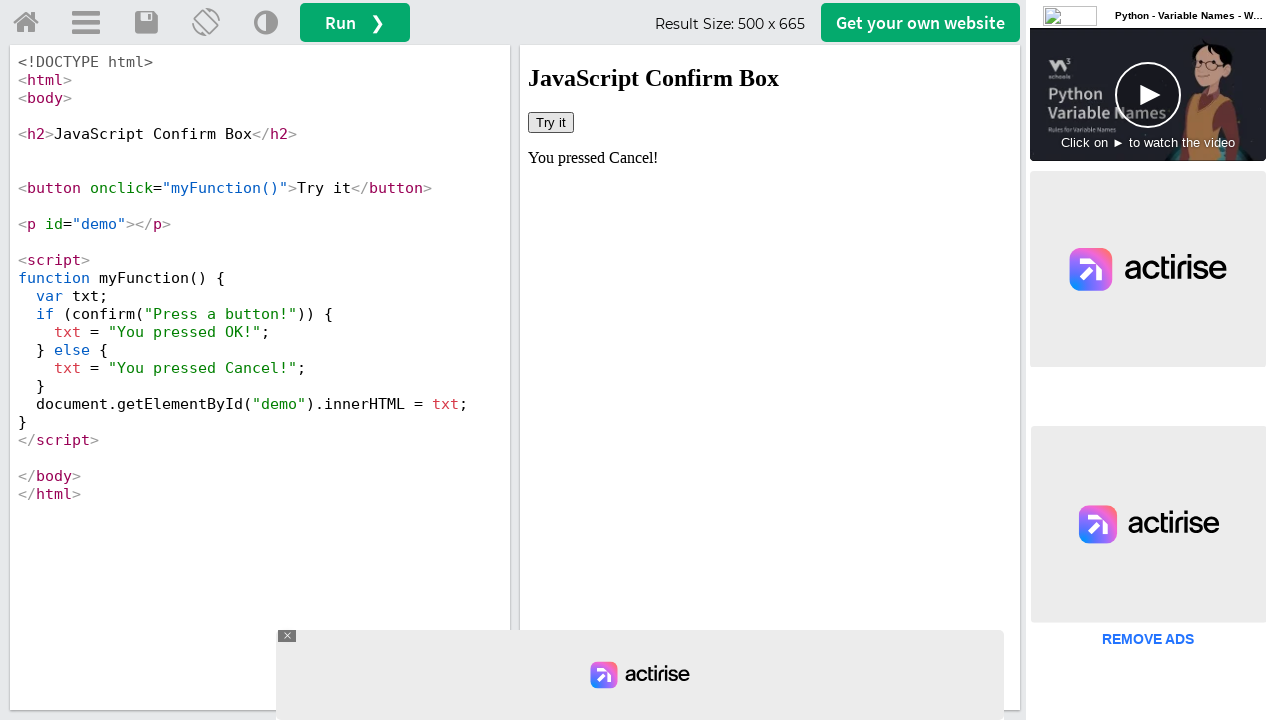

Set up dialog handler to dismiss confirm dialog
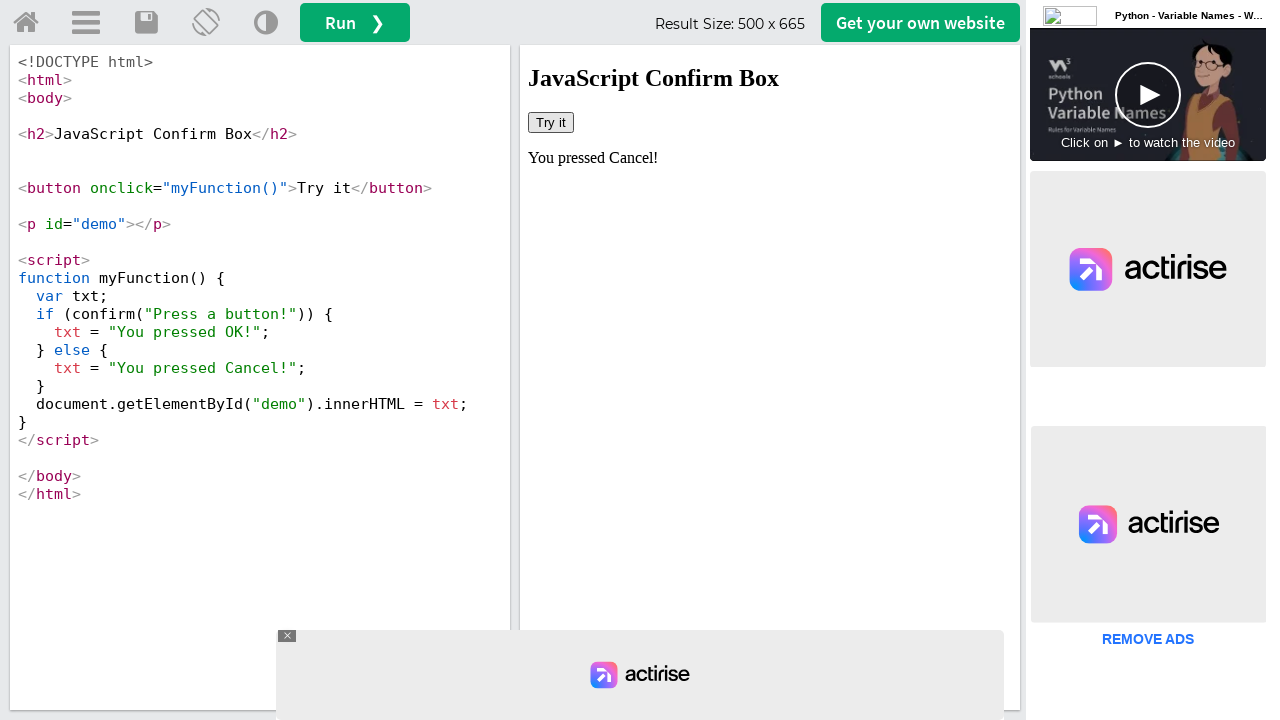

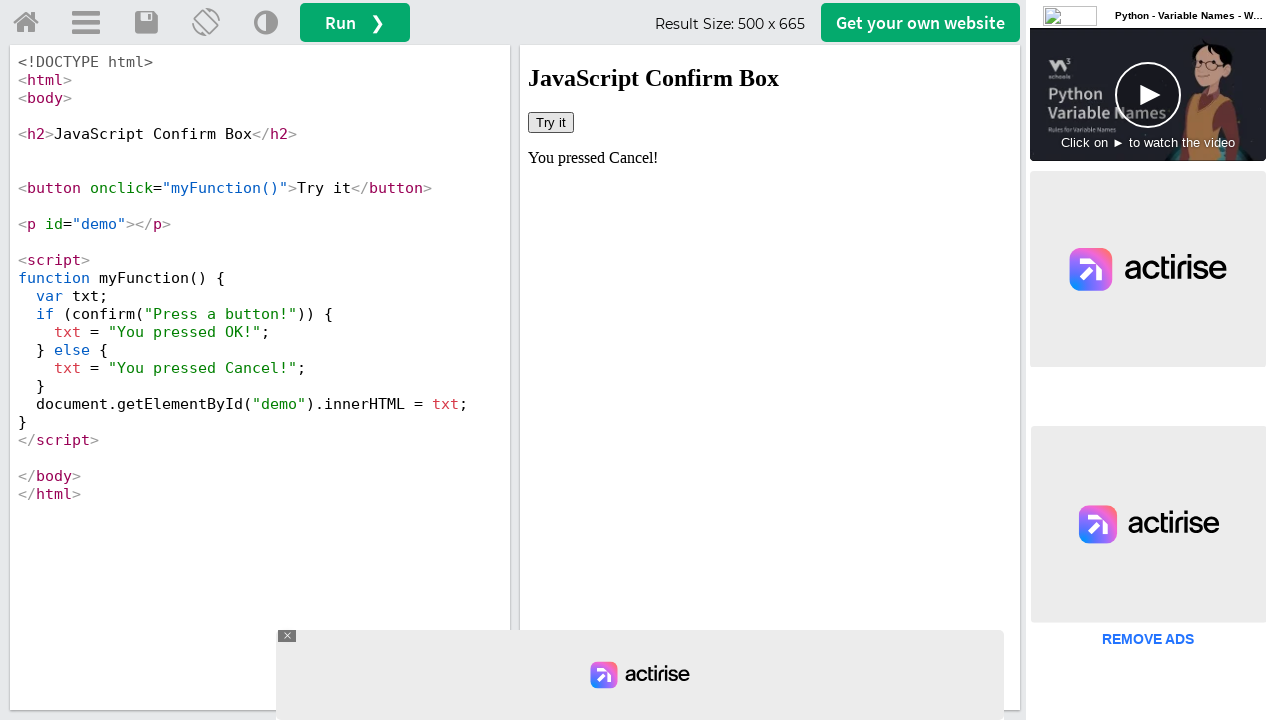